Navigates to Rahul Shetty Academy website using Firefox browser and verifies the page title and URL

Starting URL: https://rahulshettyacademy.com/

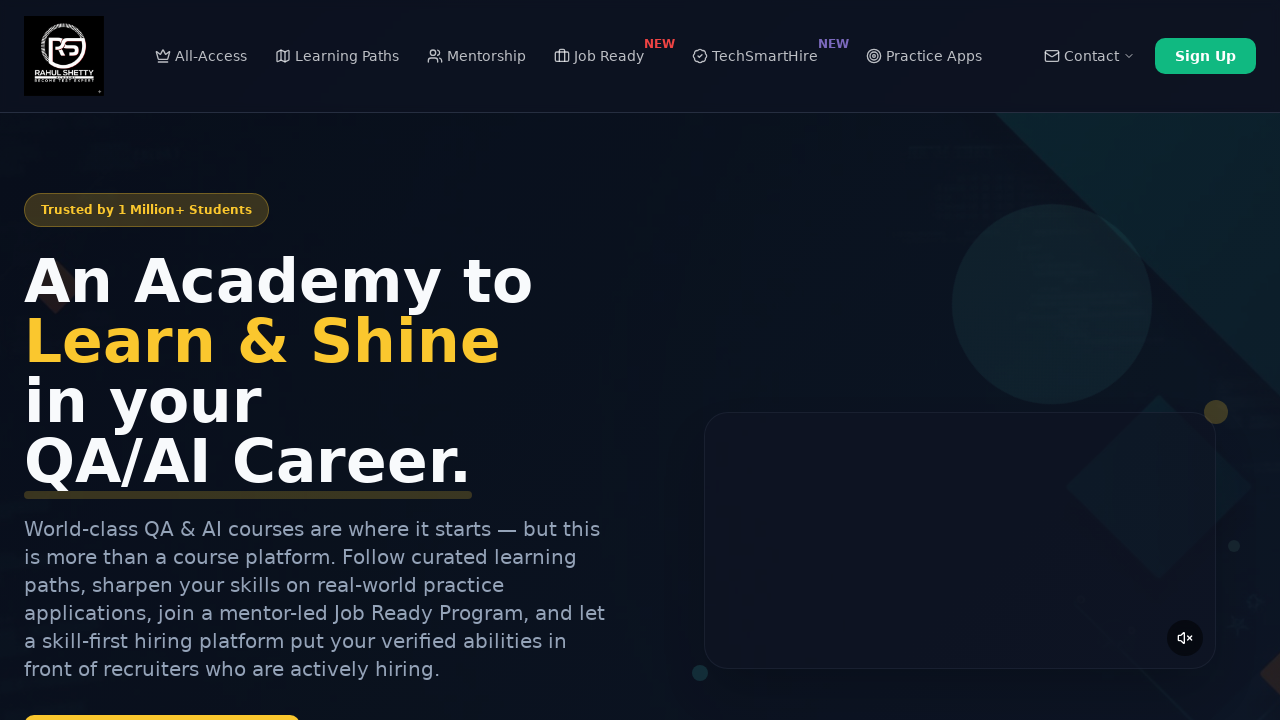

Retrieved page title from Rahul Shetty Academy website
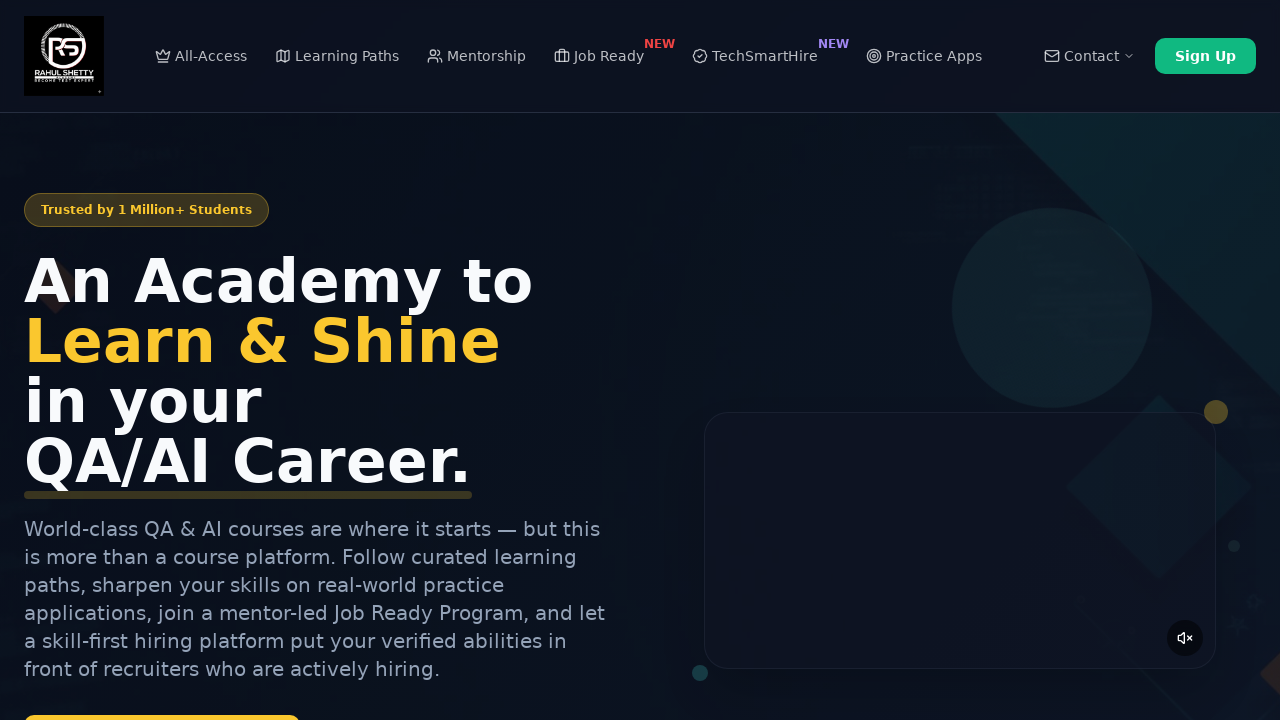

Printed page title to console
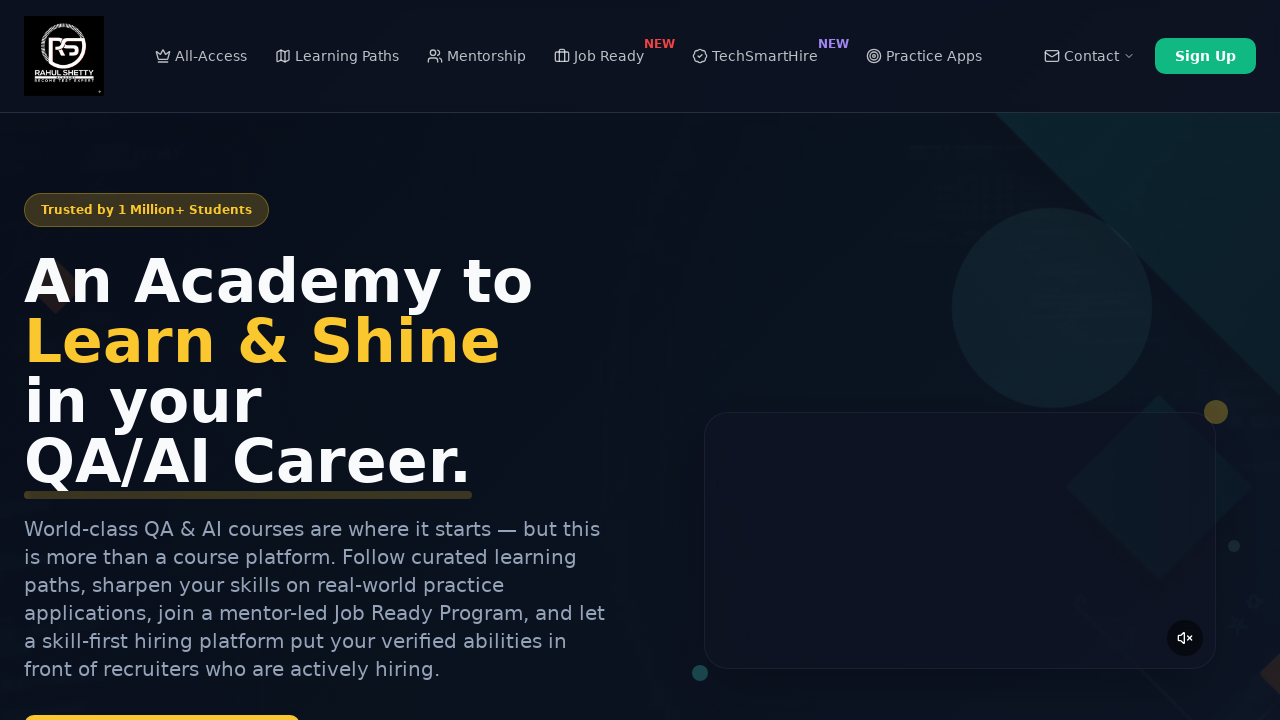

Retrieved current URL from the page
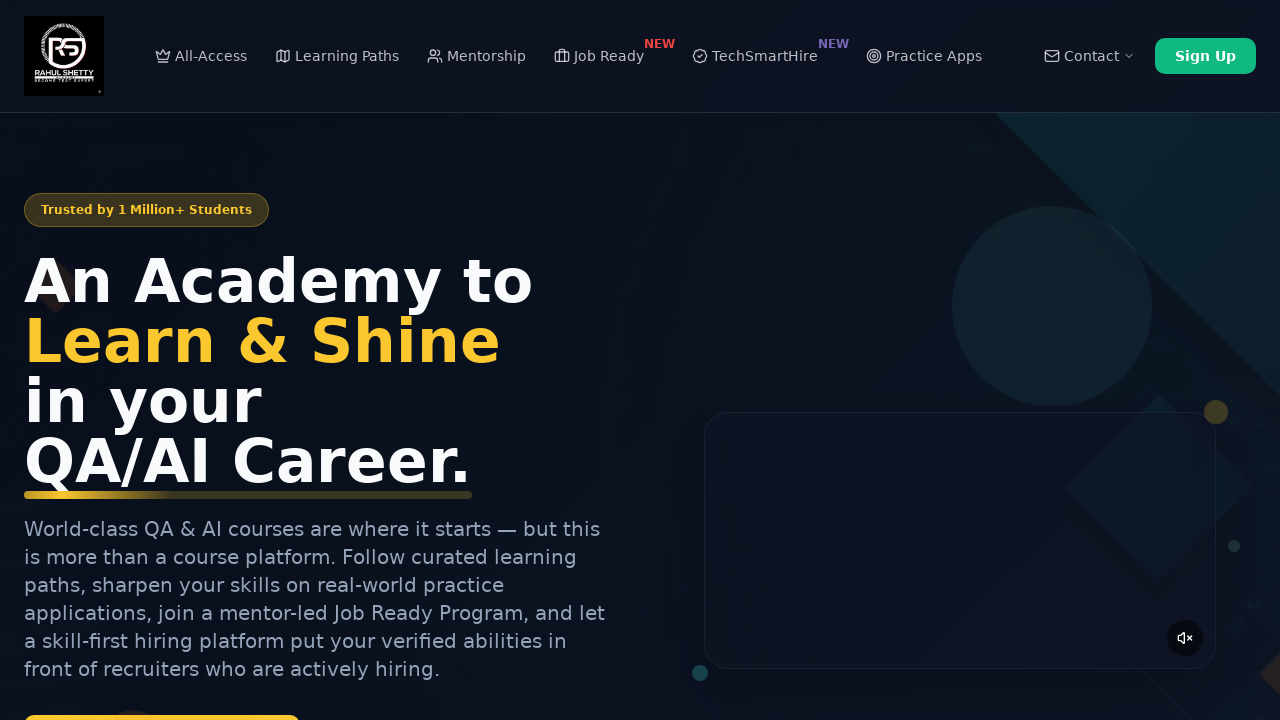

Printed current URL to console
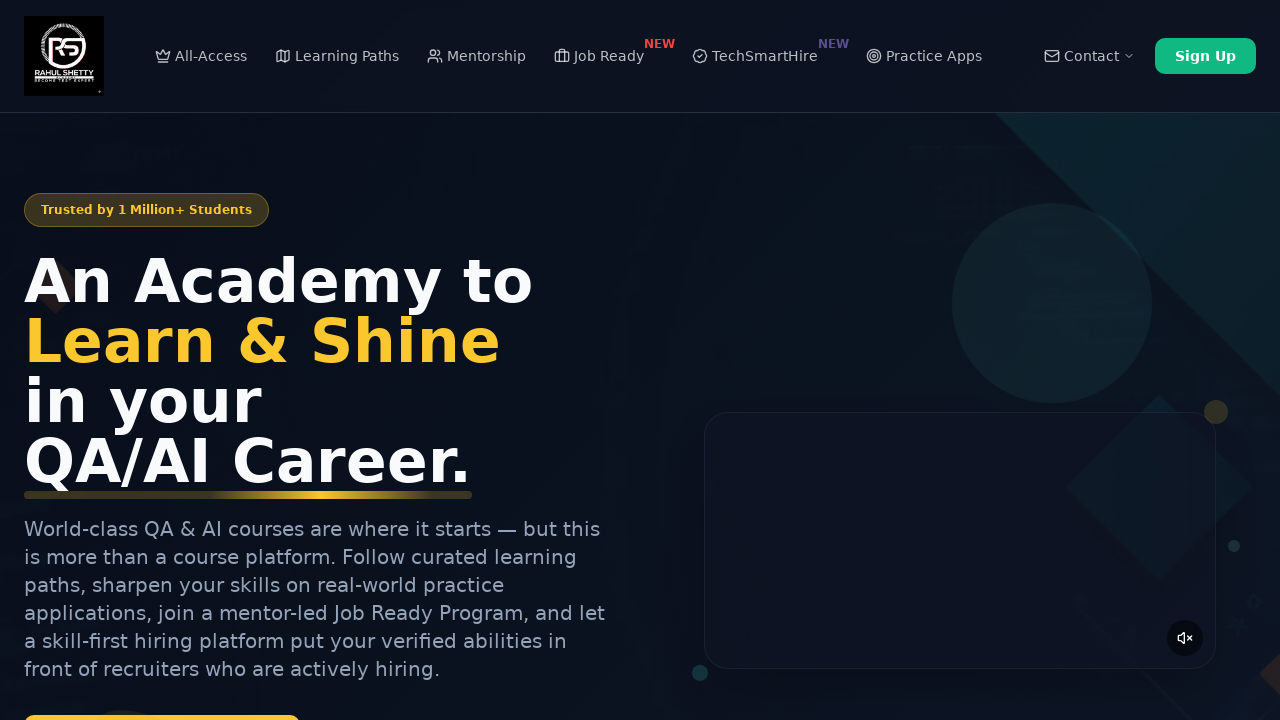

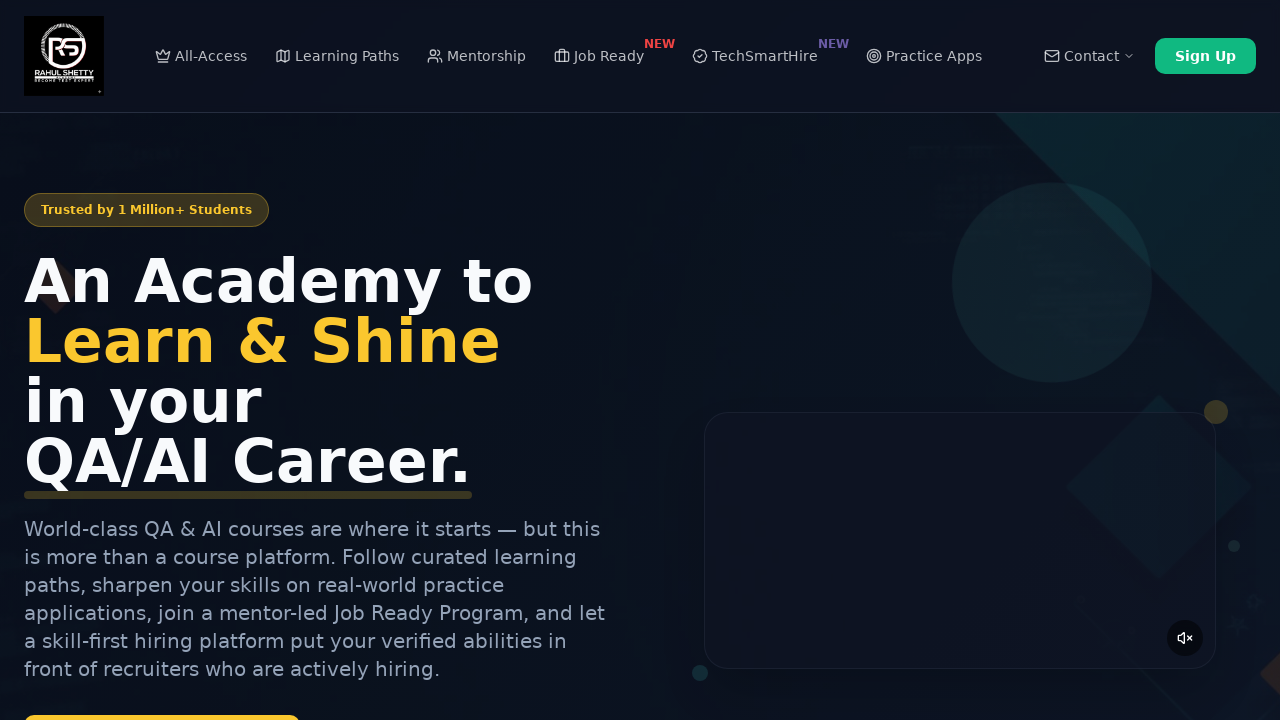